Tests clicking a button multiple times and handling alert dialogs that appear after each click

Starting URL: http://uitestingplayground.com/classattr

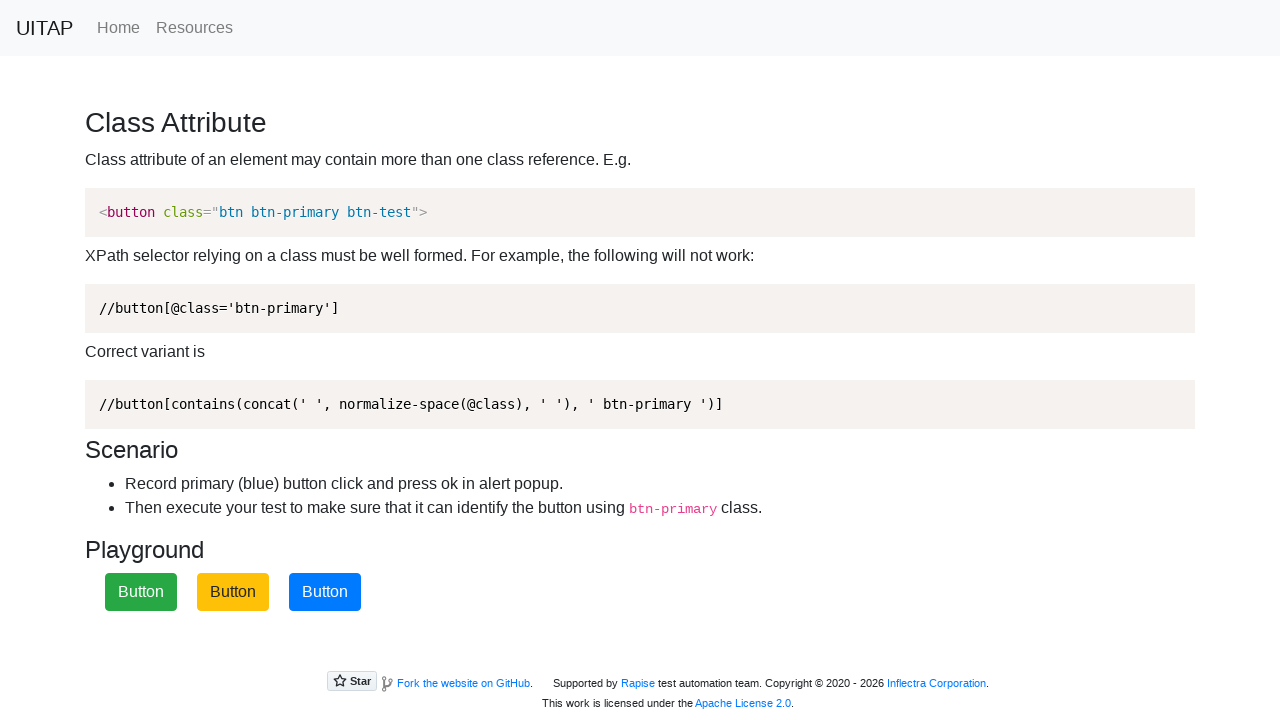

Clicked the blue primary button at (325, 592) on button.btn-primary
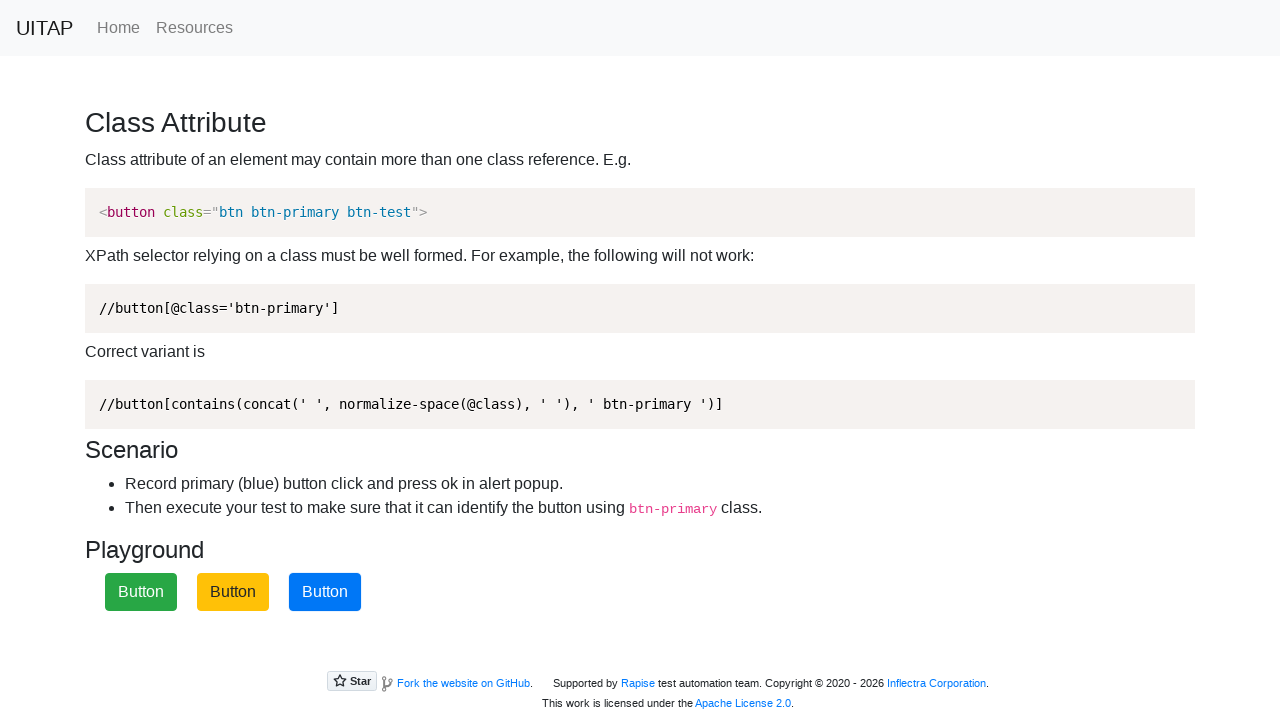

Set up dialog handler to accept alerts
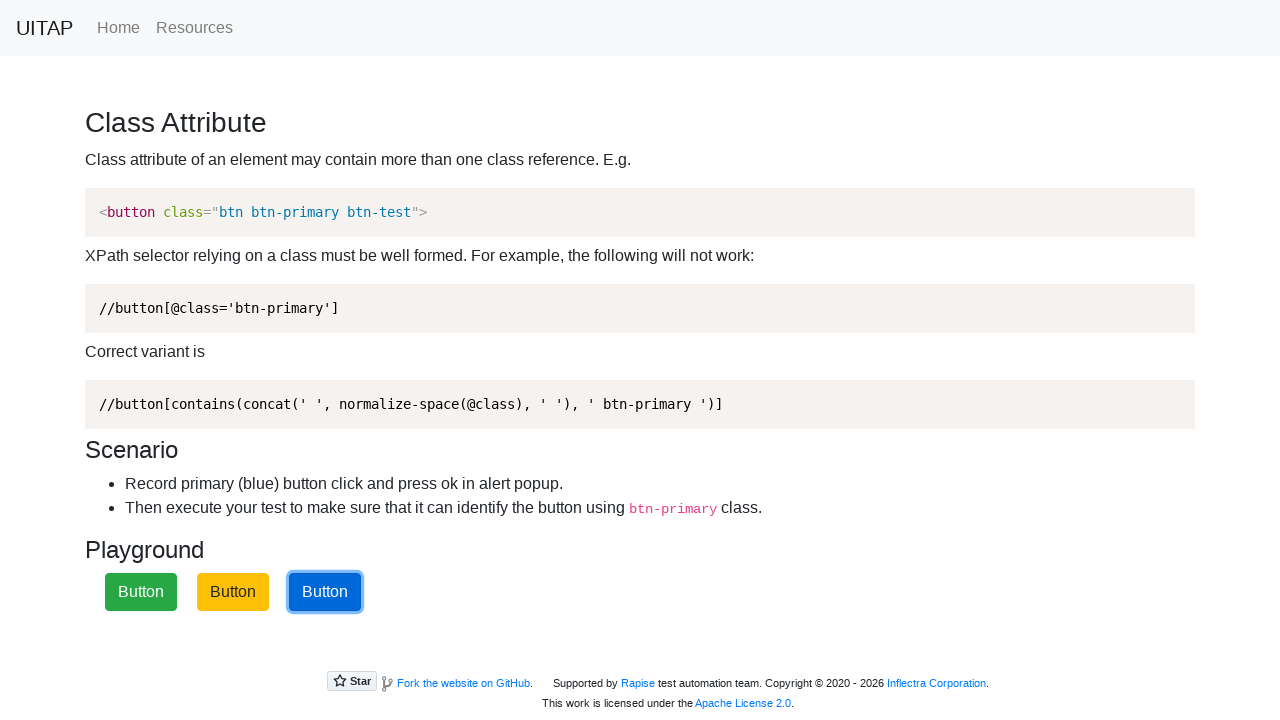

Waited 2 seconds for dialog to be processed
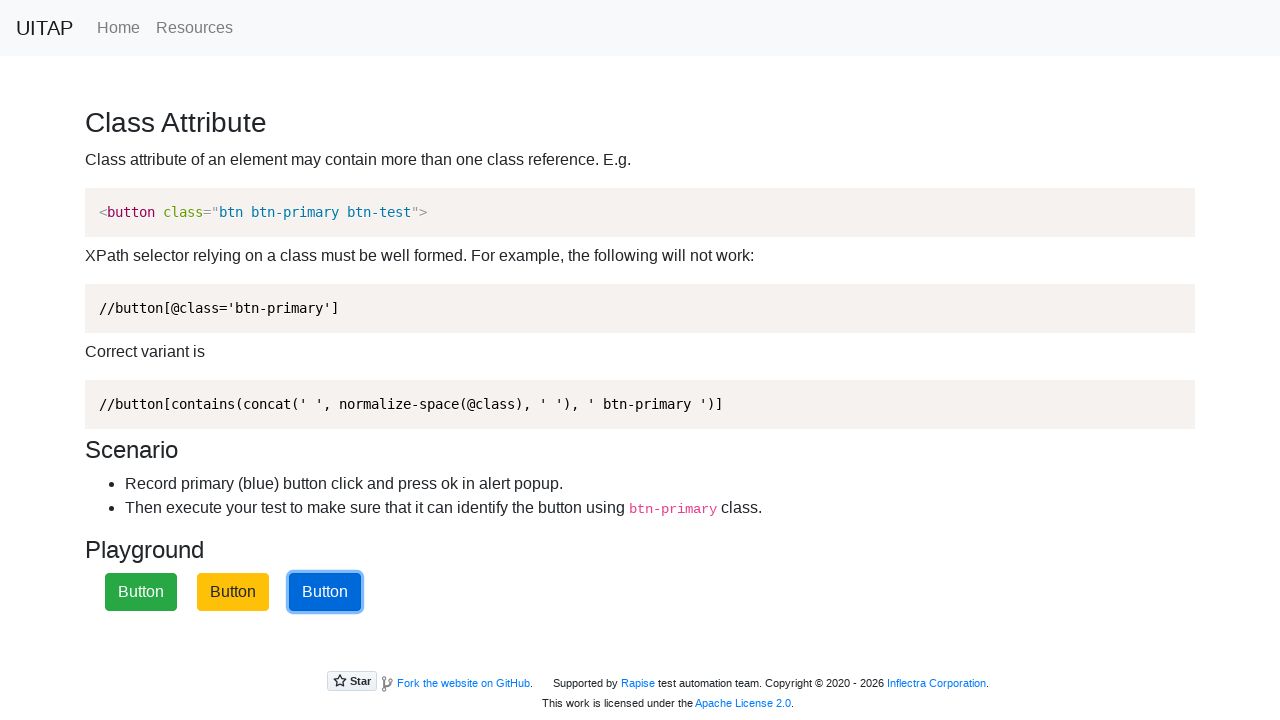

Clicked the blue primary button at (325, 592) on button.btn-primary
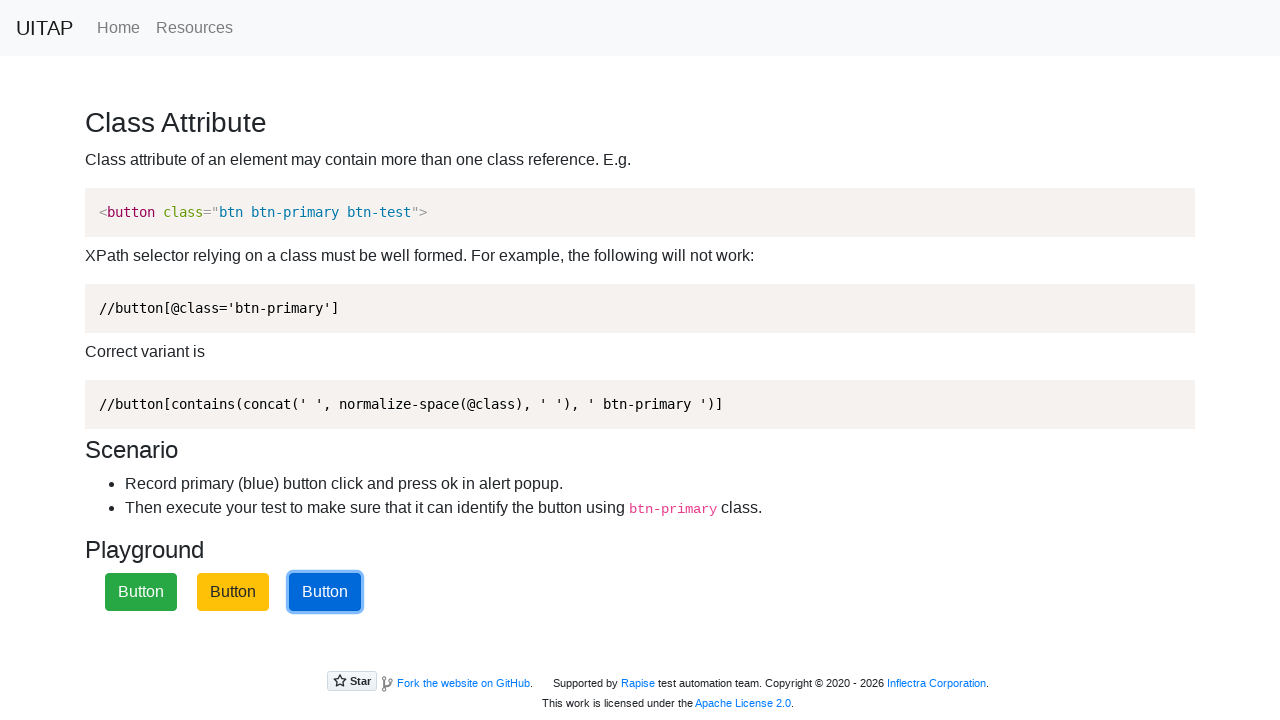

Set up dialog handler to accept alerts
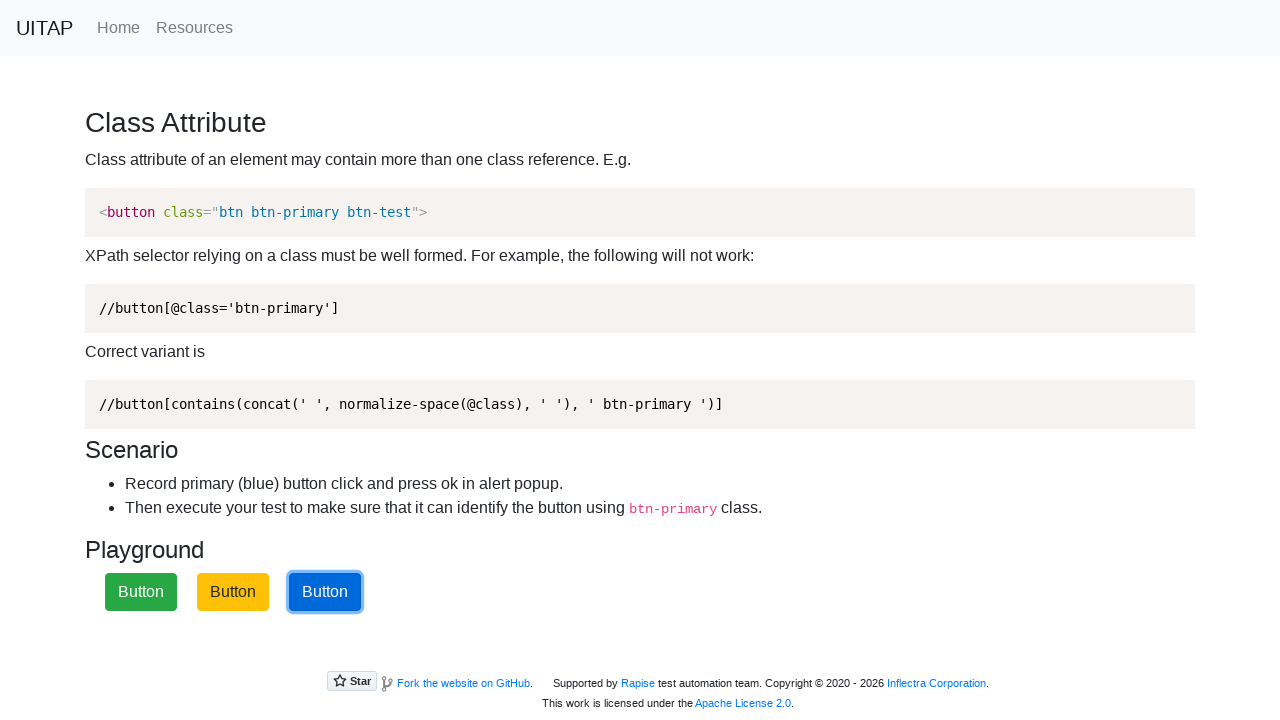

Waited 2 seconds for dialog to be processed
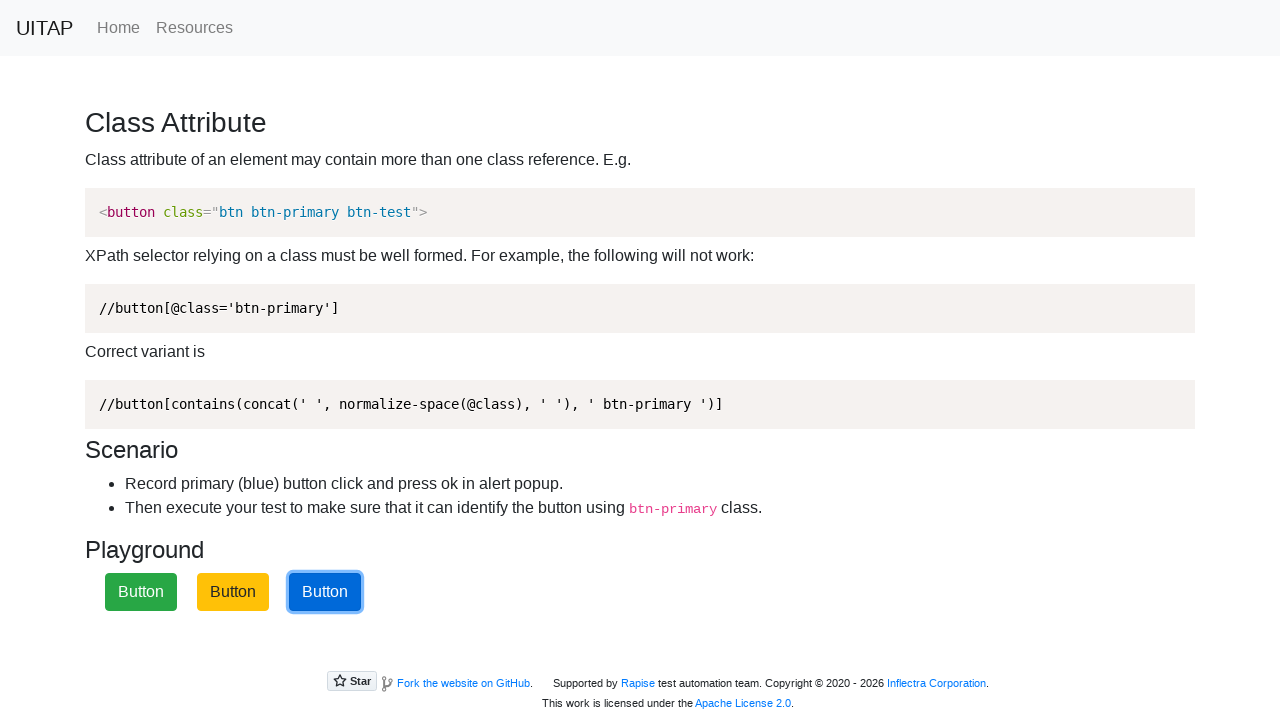

Clicked the blue primary button at (325, 592) on button.btn-primary
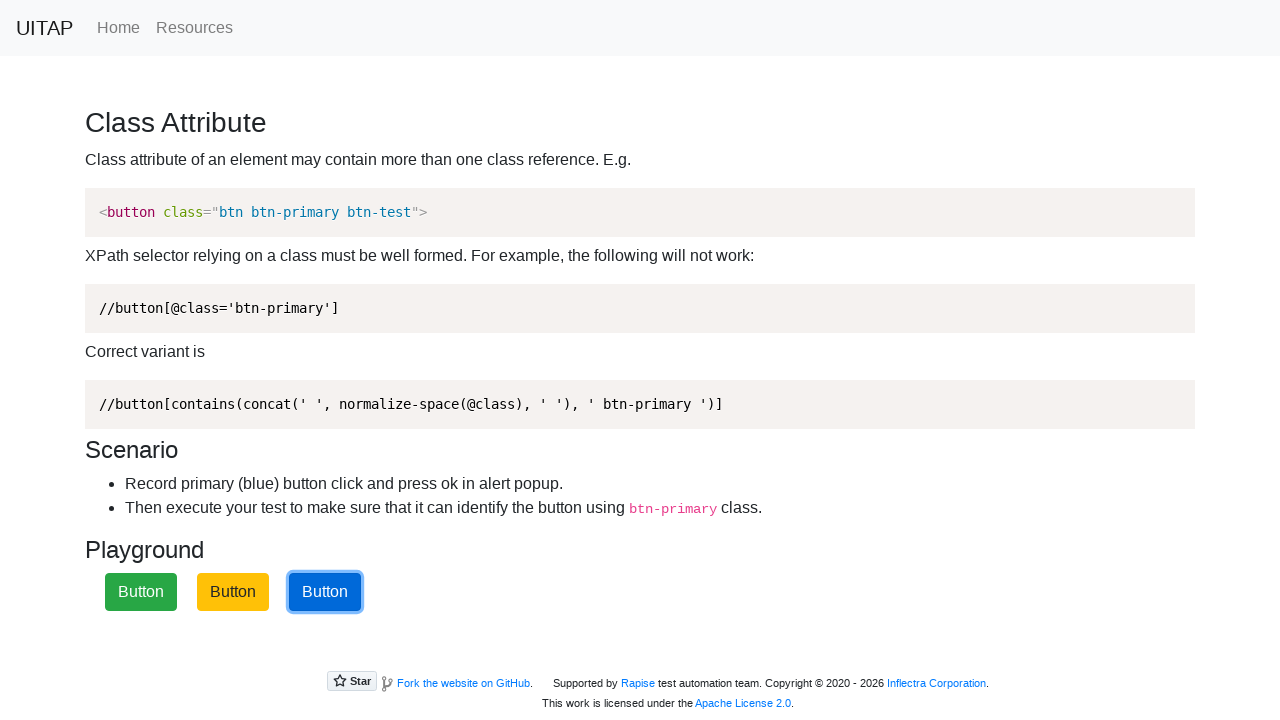

Set up dialog handler to accept alerts
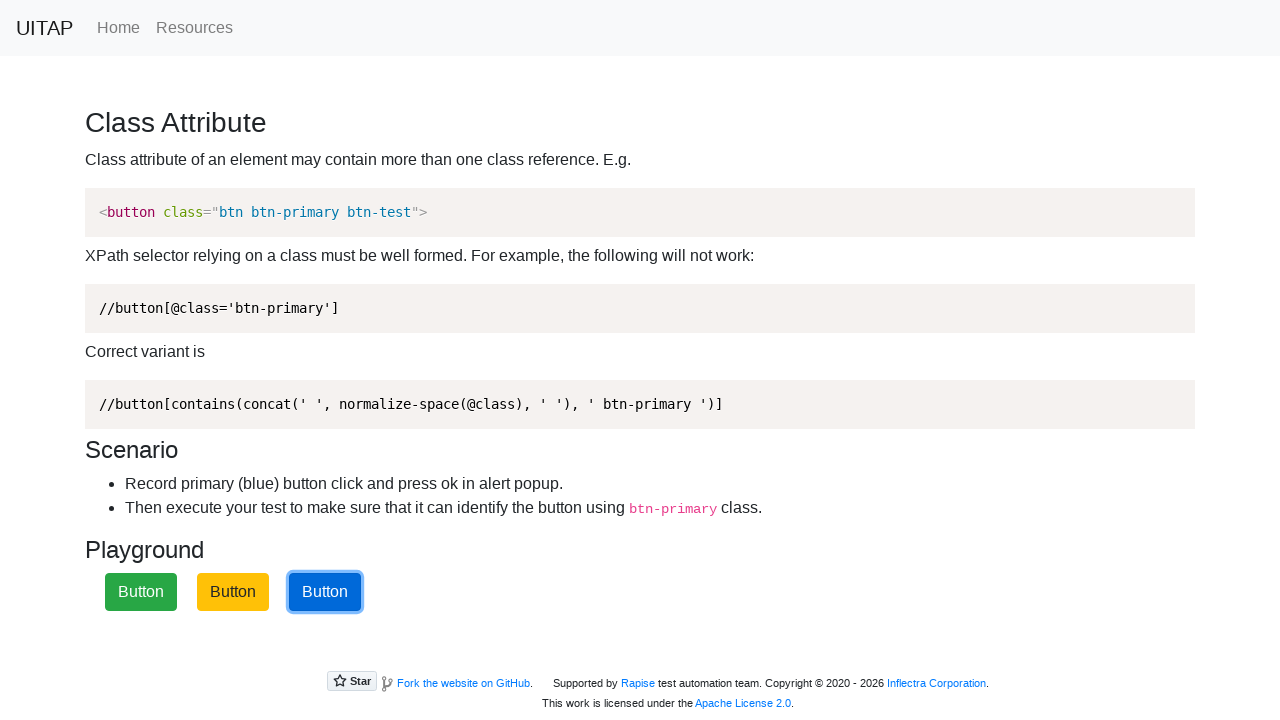

Waited 2 seconds for dialog to be processed
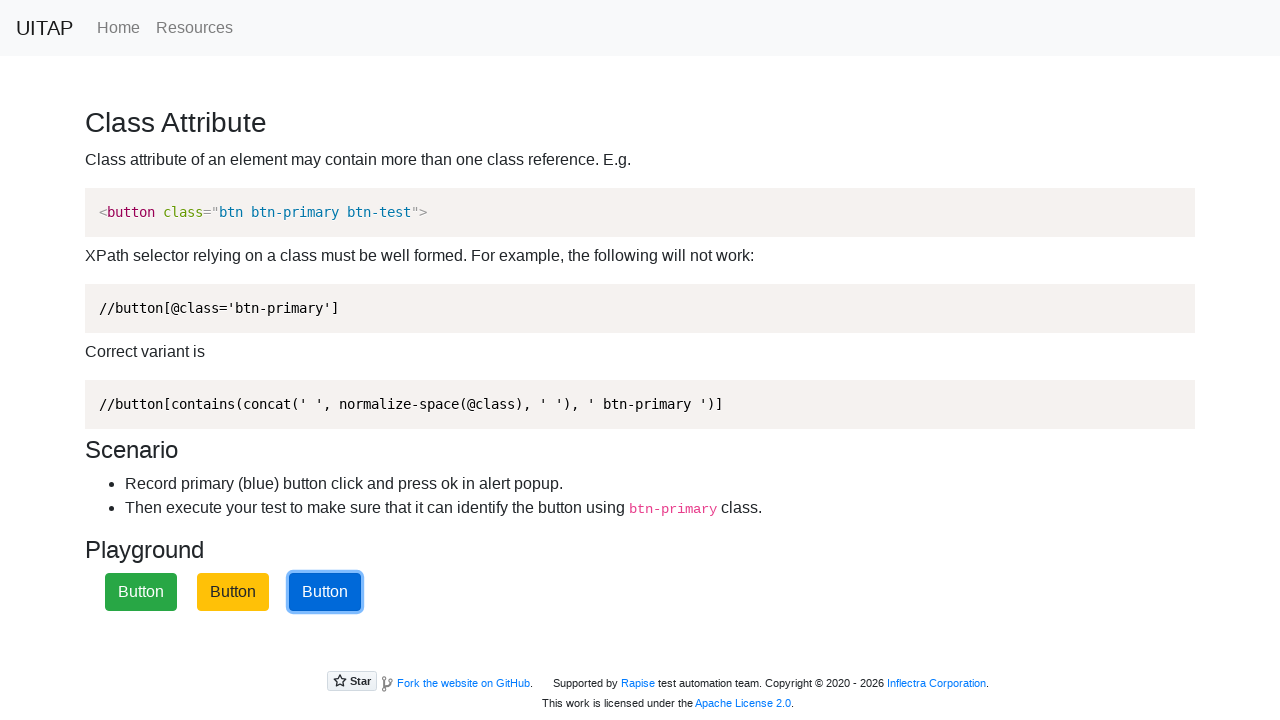

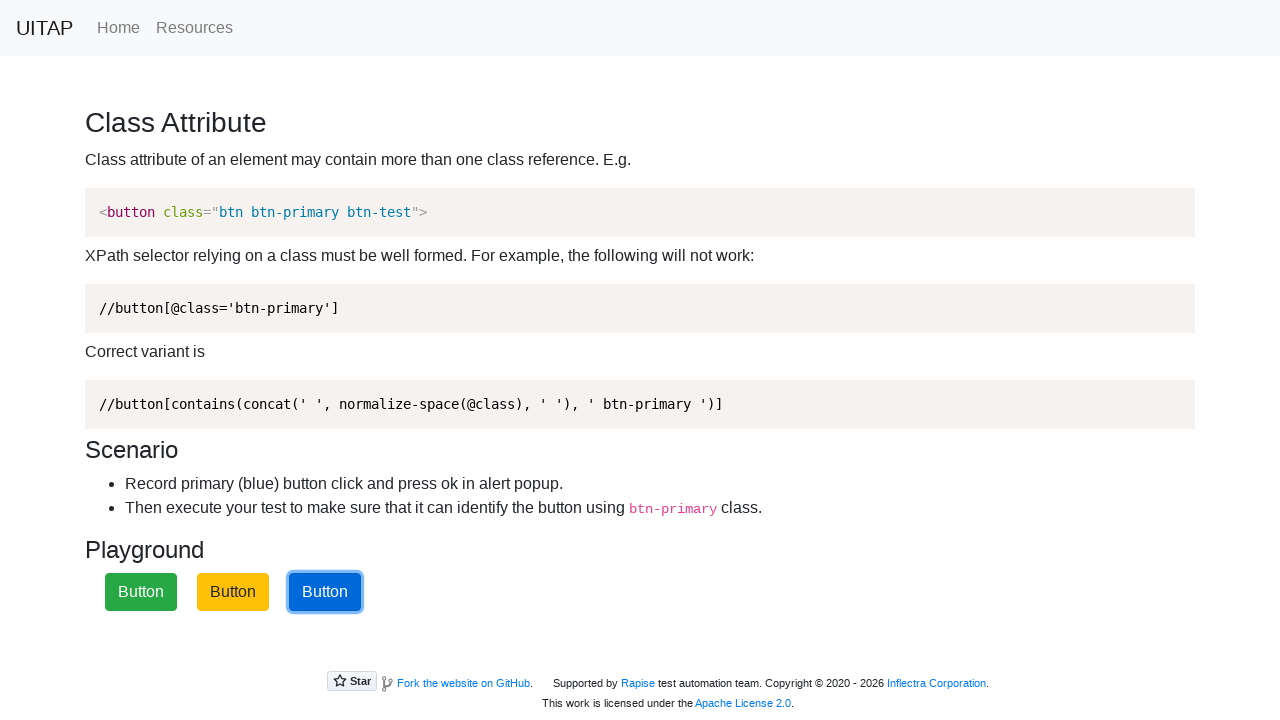